Tests the website at different screen sizes (desktop, tablet, smartphone) by resizing viewport and clicking the "Për ne" link at each size.

Starting URL: https://kselsig.com/

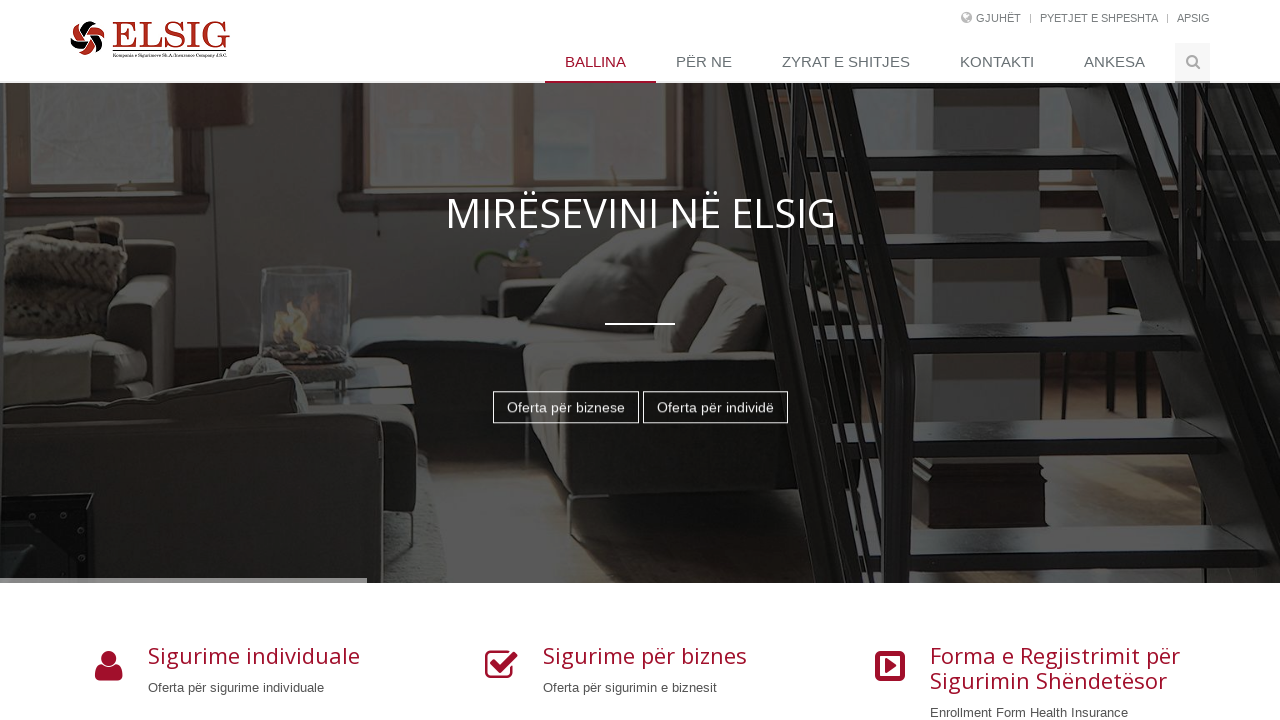

Set viewport to desktop size (1920x1080)
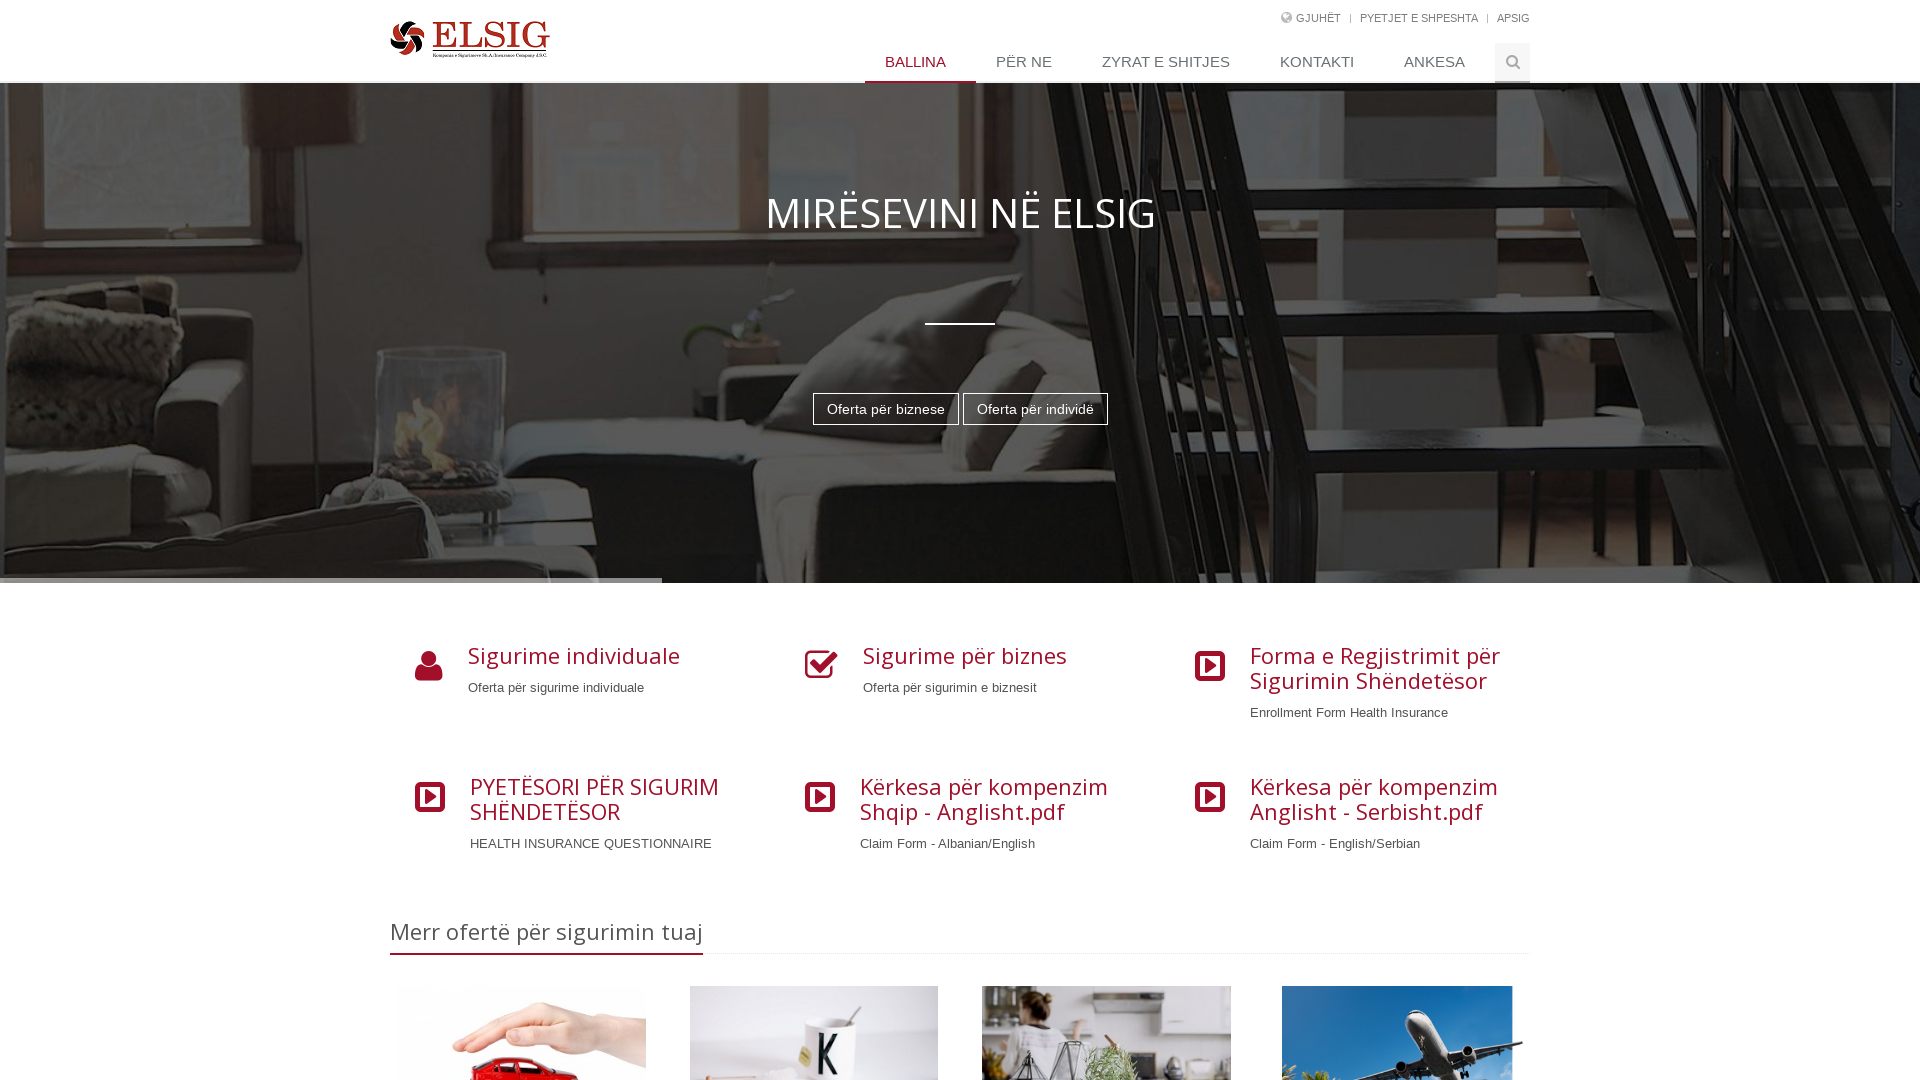

Waited 2 seconds for desktop viewport to stabilize
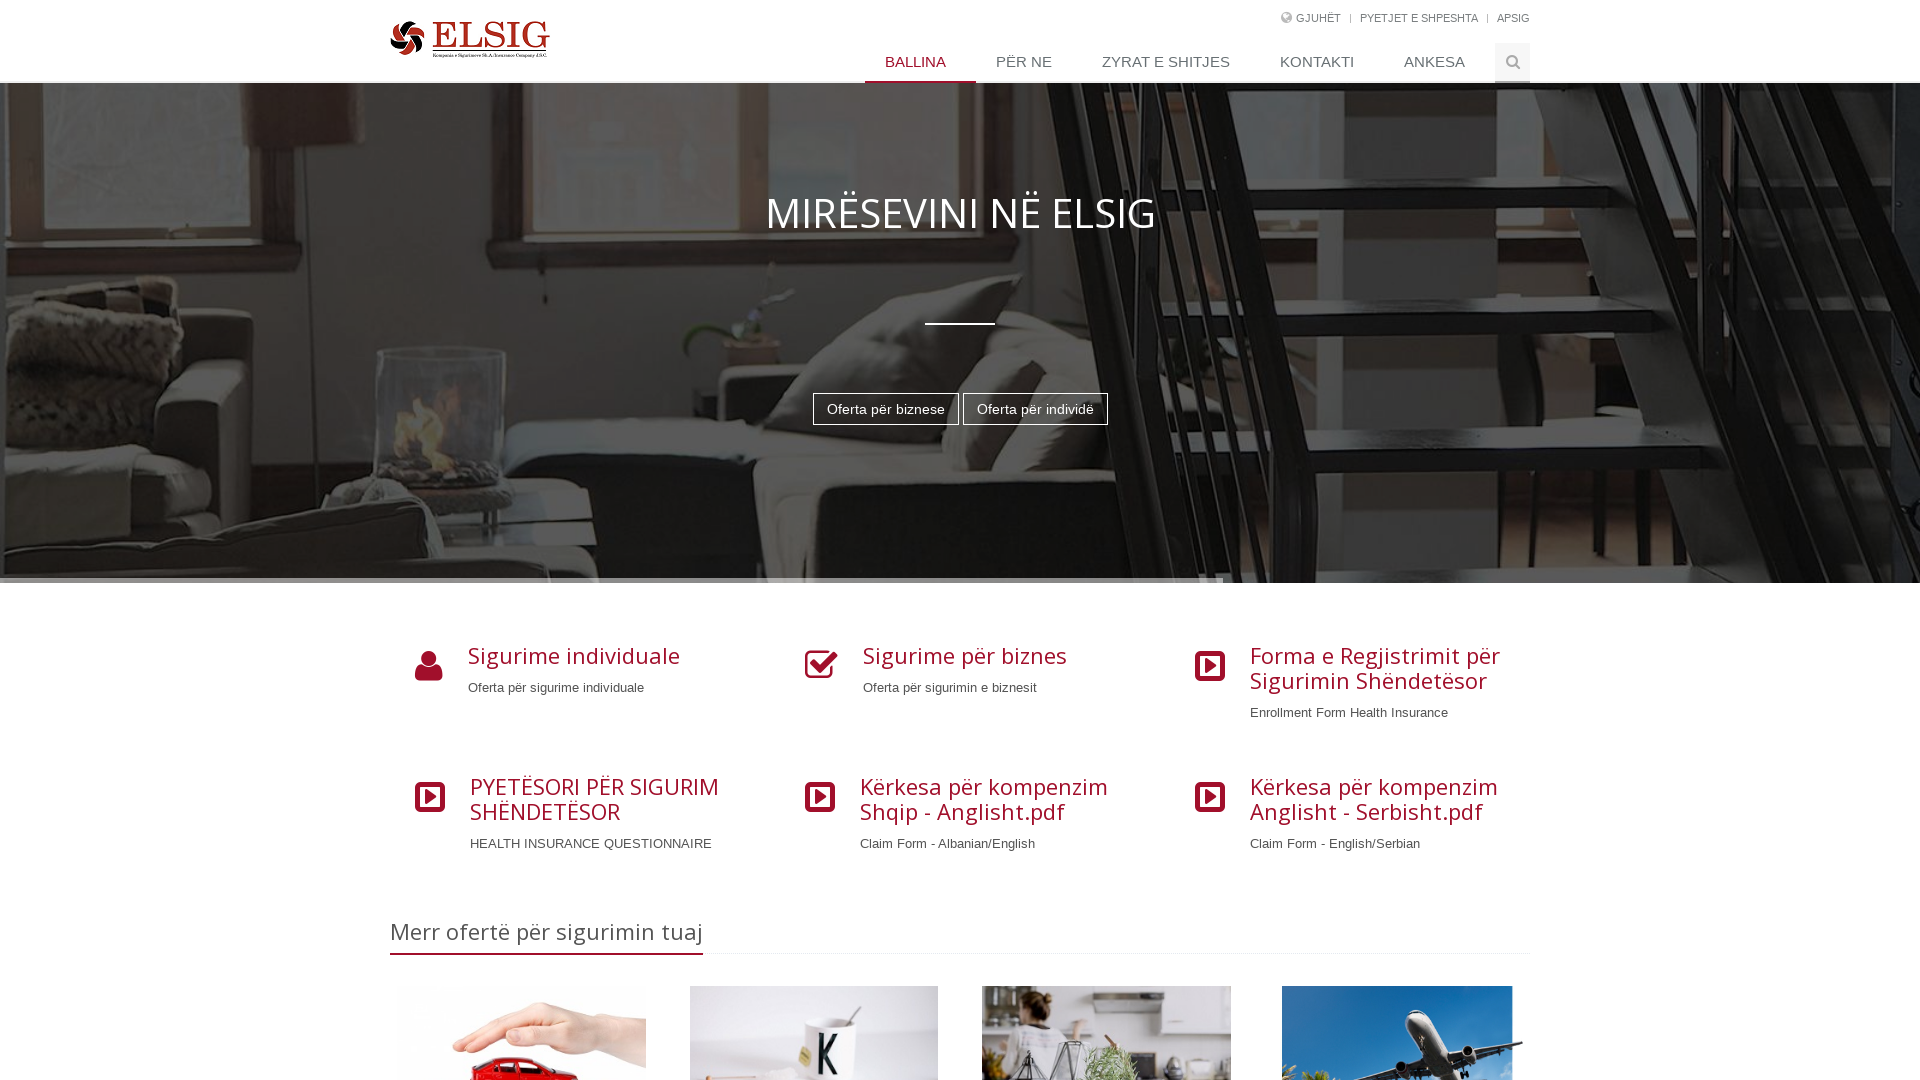

Located 'Për ne' link on desktop view
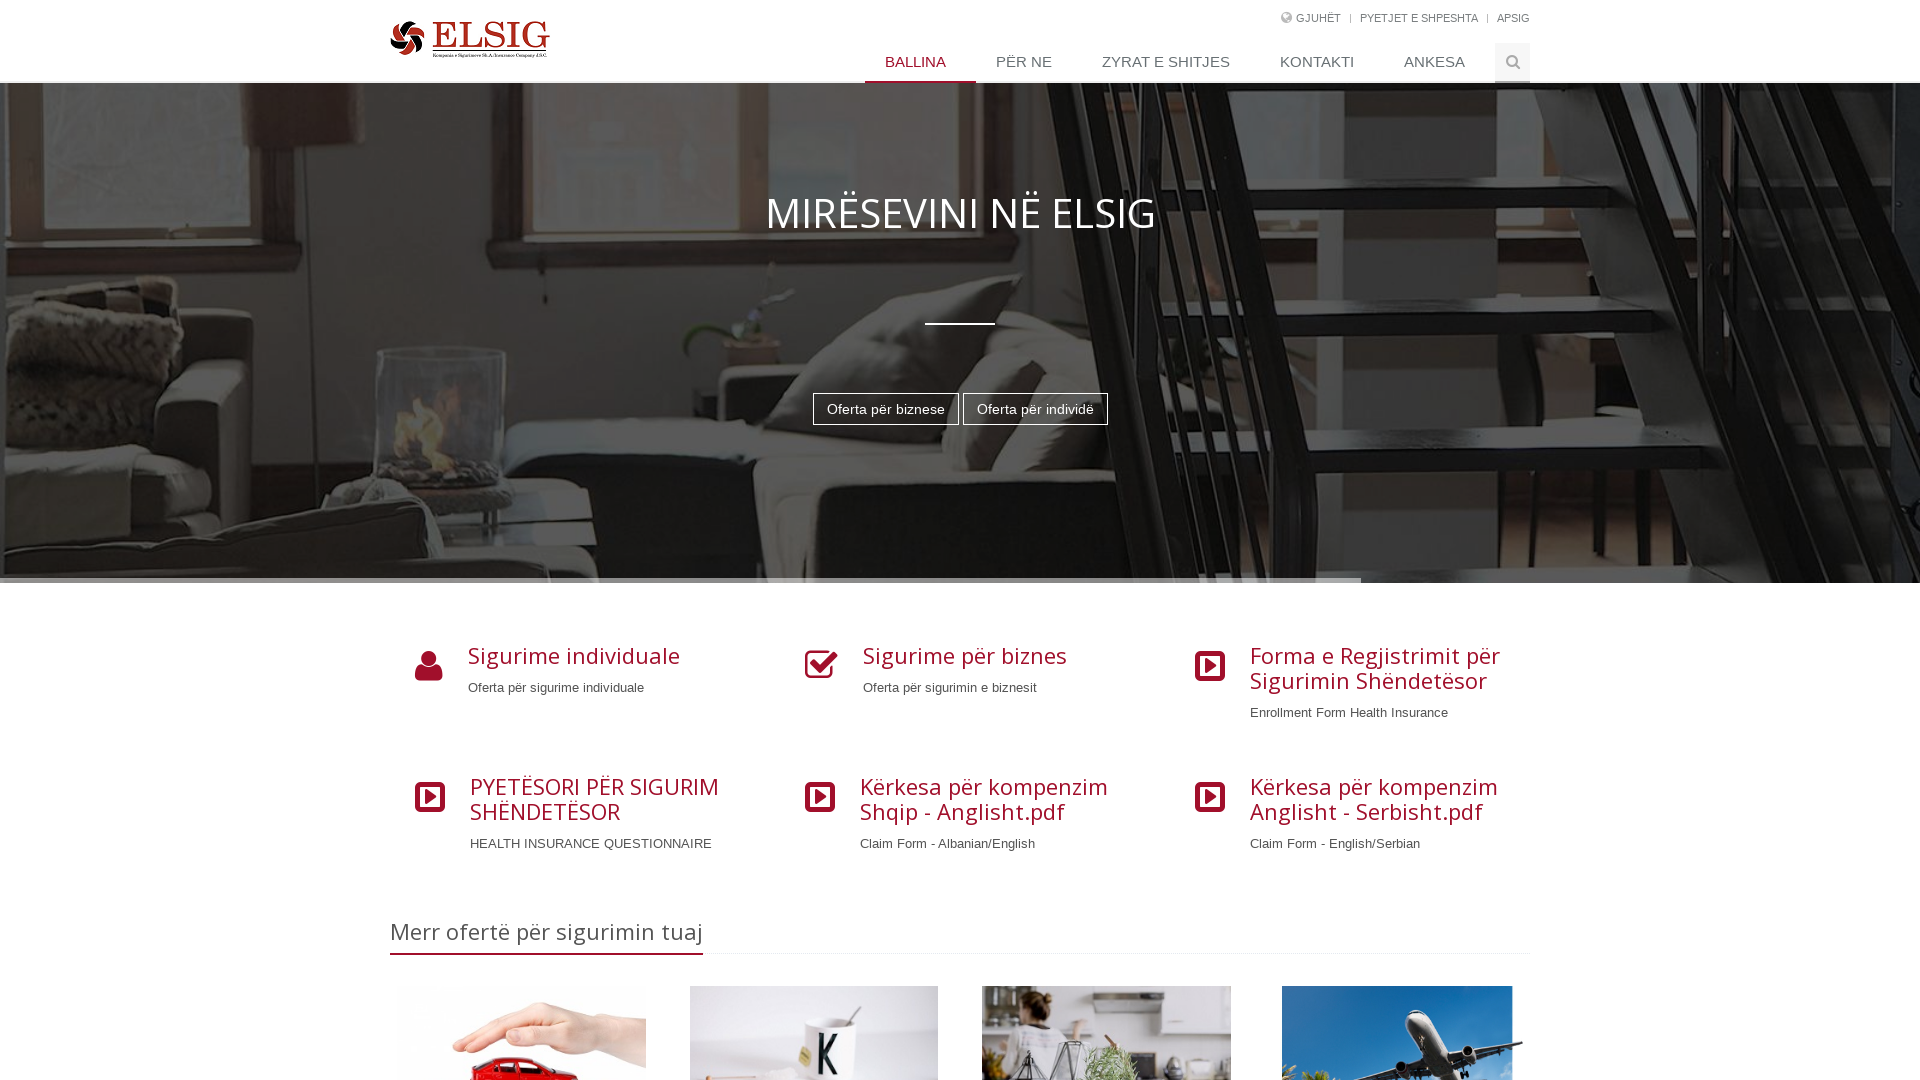

Clicked 'Për ne' link on desktop at (1029, 63) on internal:role=link[name="Për ne"i] >> nth=0
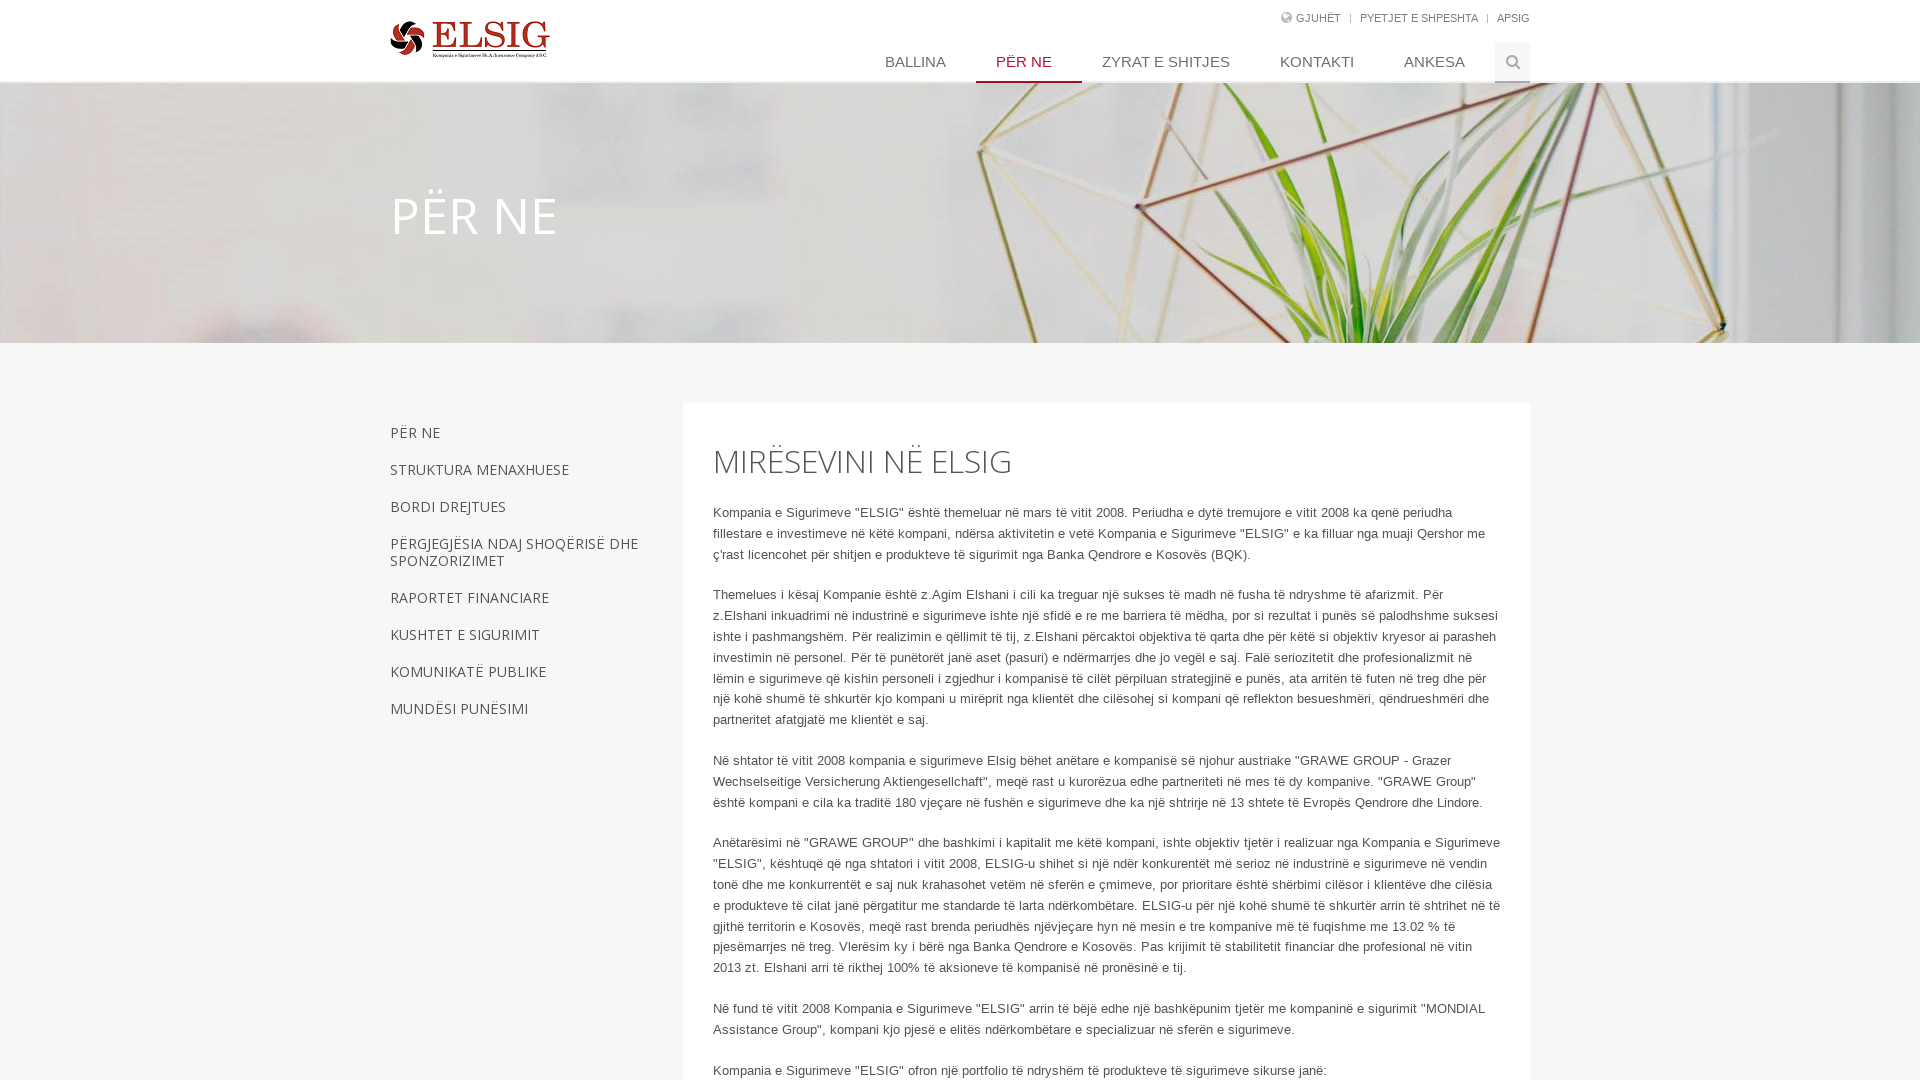

Desktop navigation to 'Për ne' page completed
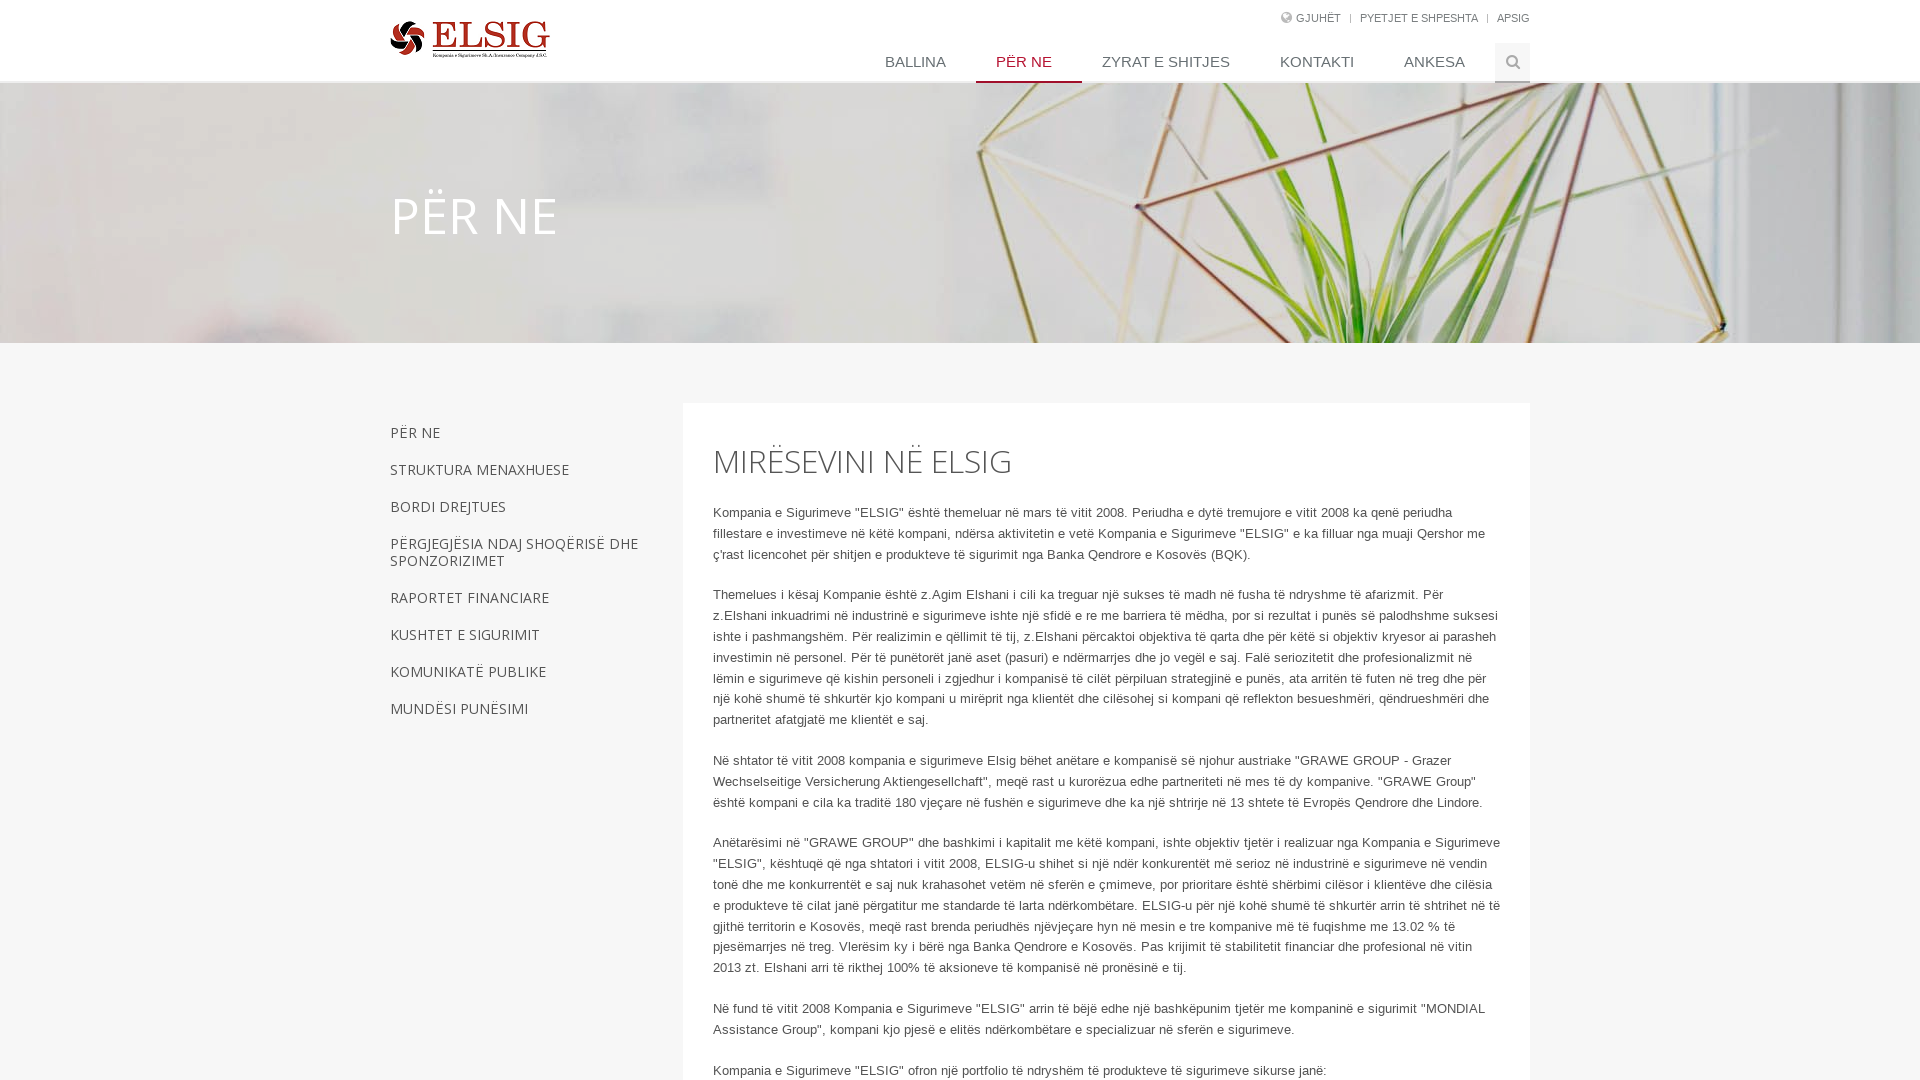

Set viewport to tablet size (768x1024)
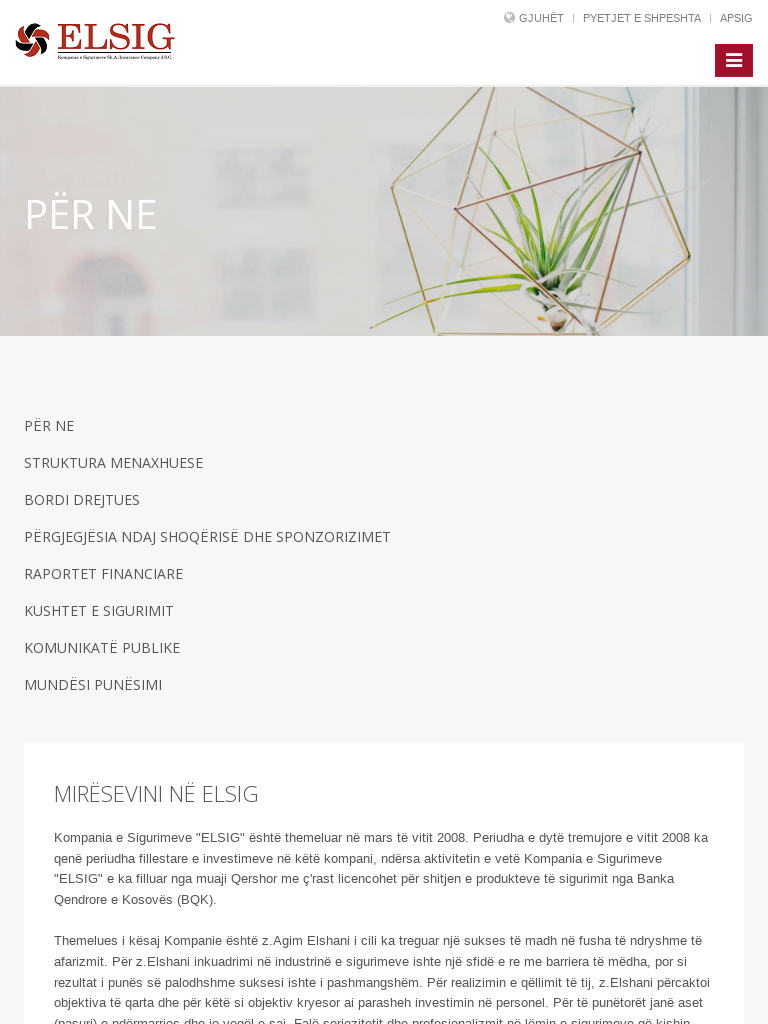

Waited 2 seconds for tablet viewport to stabilize
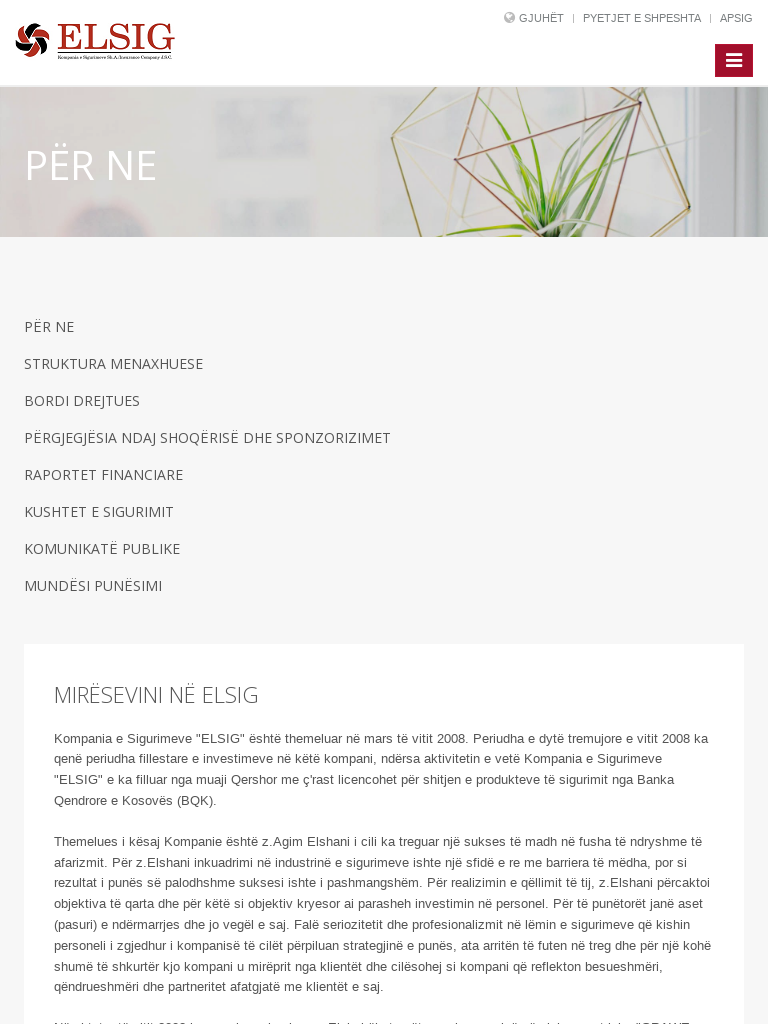

Located 'Për ne' link on tablet view
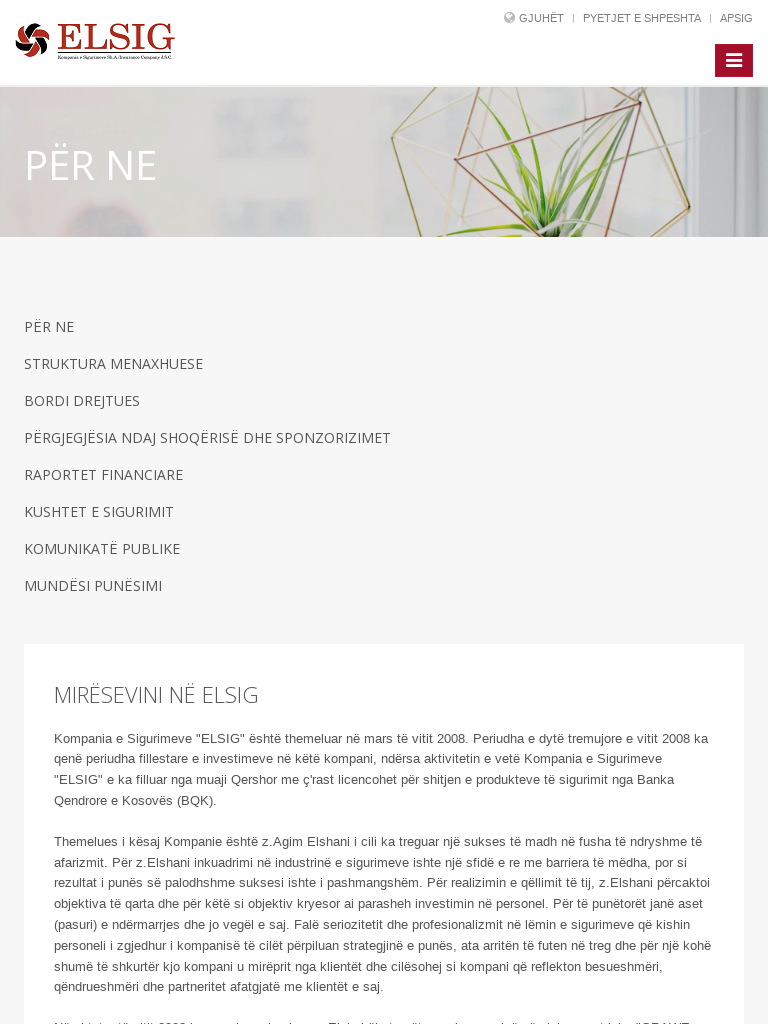

Clicked 'Për ne' link on tablet at (49, 326) on internal:role=link[name="Për ne"i] >> nth=0
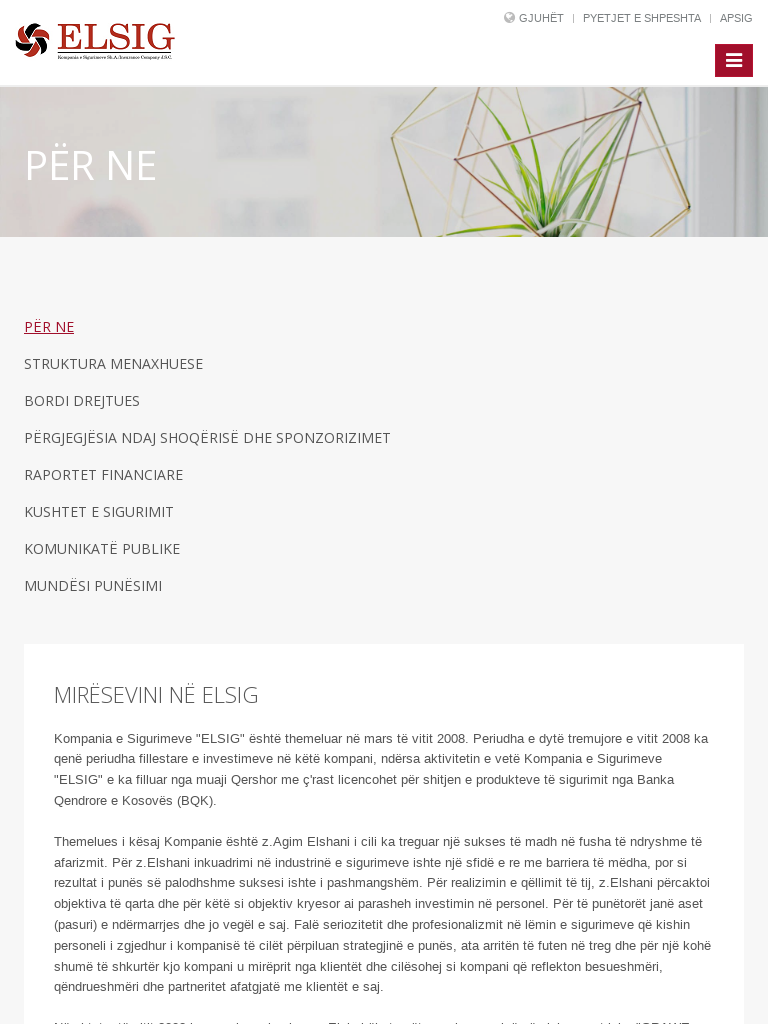

Tablet navigation to 'Për ne' page completed
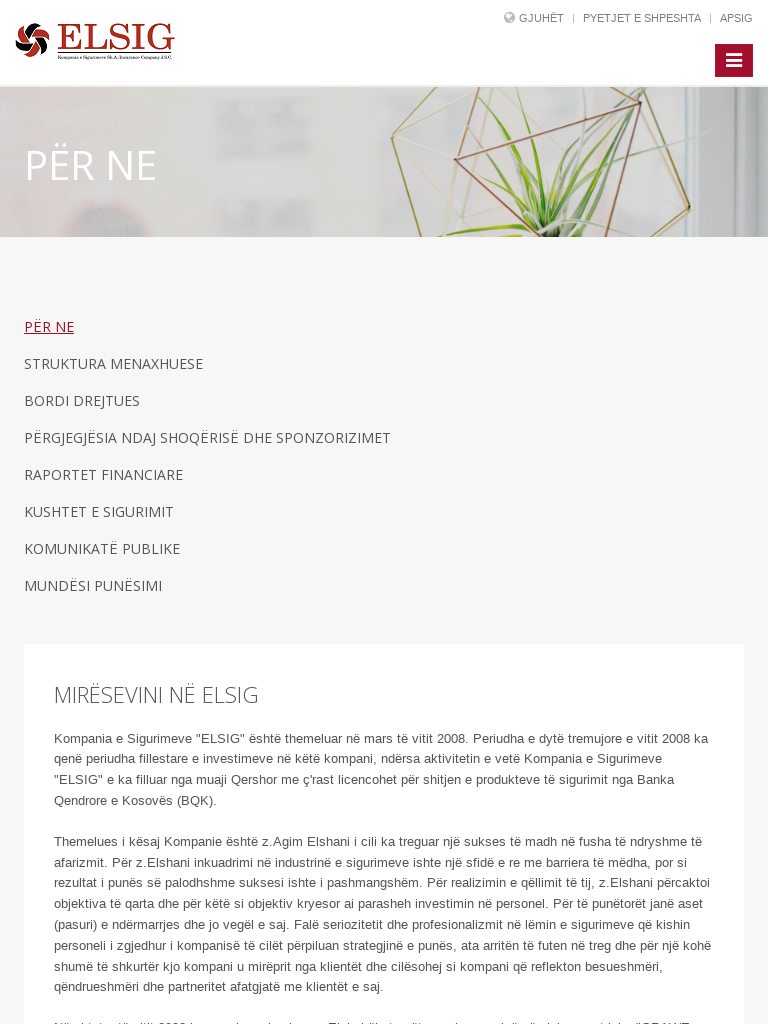

Set viewport to smartphone size (375x667)
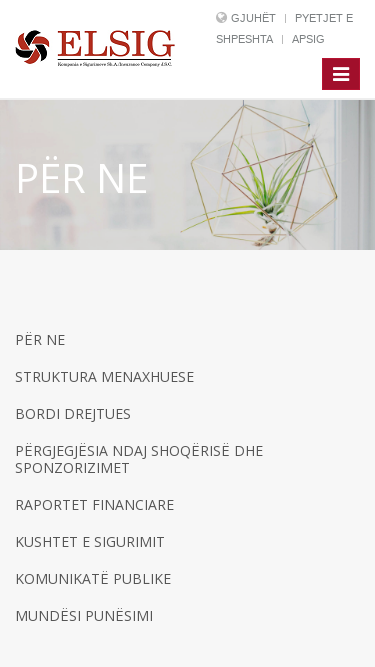

Waited 2 seconds for smartphone viewport to stabilize
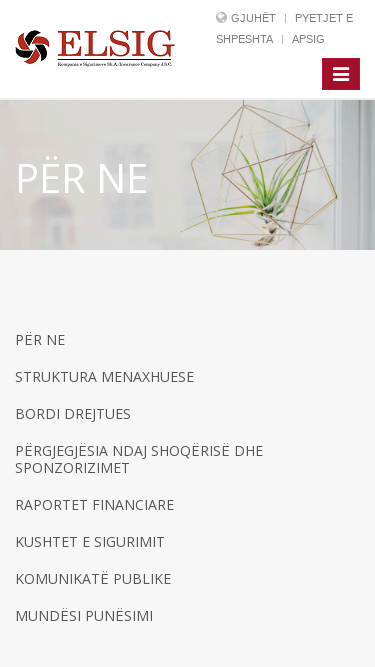

Located 'Për ne' link on smartphone view
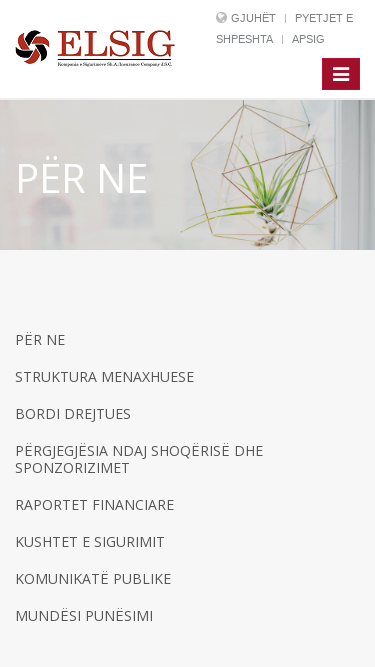

Clicked 'Për ne' link on smartphone at (40, 340) on internal:role=link[name="Për ne"i] >> nth=0
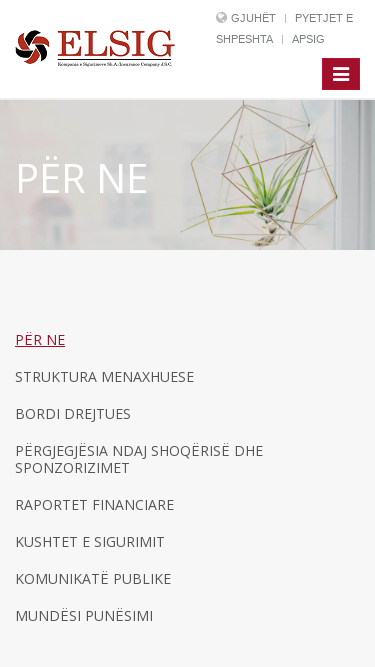

Smartphone navigation to 'Për ne' page completed
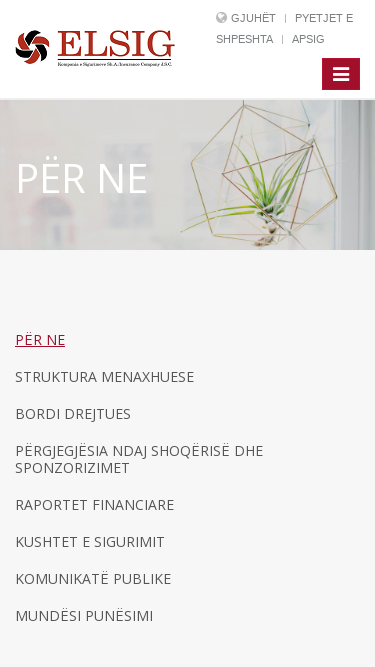

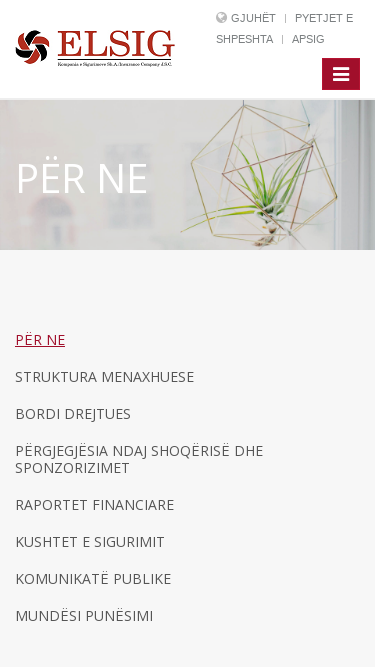